Clicks on article preview, verifies header text, then deletes articles using basket button

Starting URL: http://qa.skillbox.ru/module15/bignotes/#/statistic

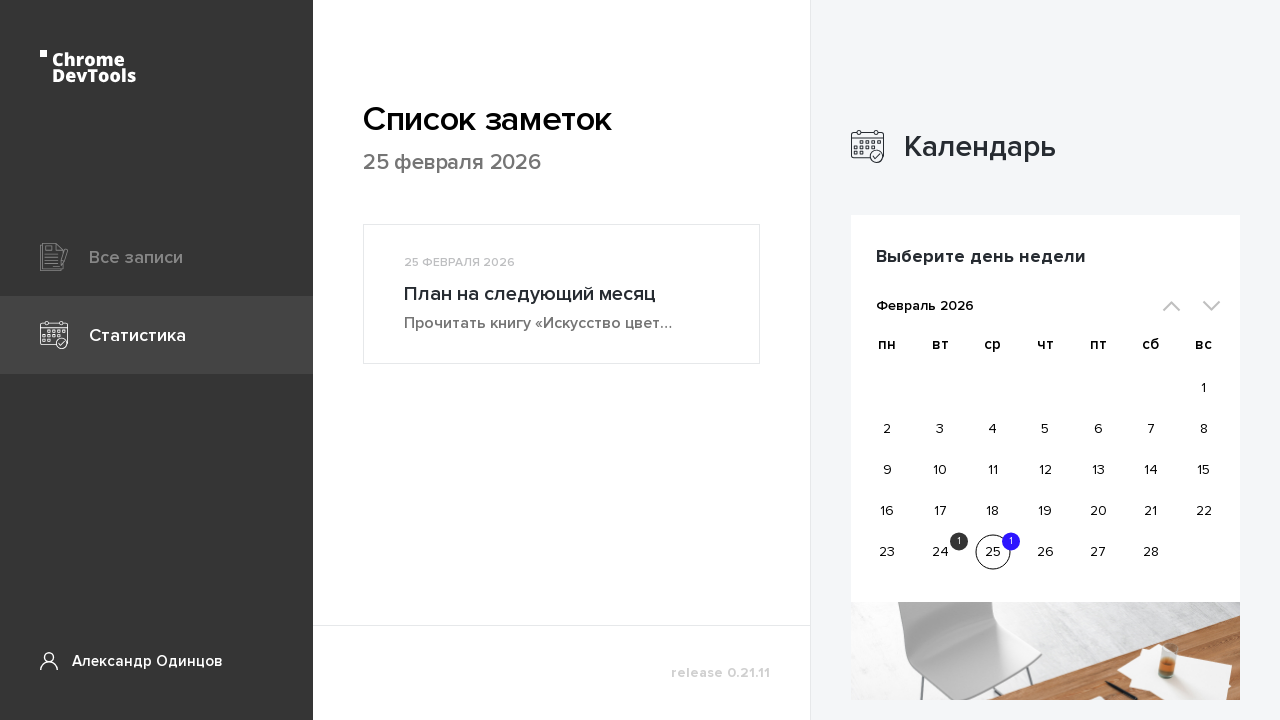

Clicked on first article preview at (562, 294) on div.articlePreview.pageStatistic__article:nth-of-type(1) > button.articlePreview
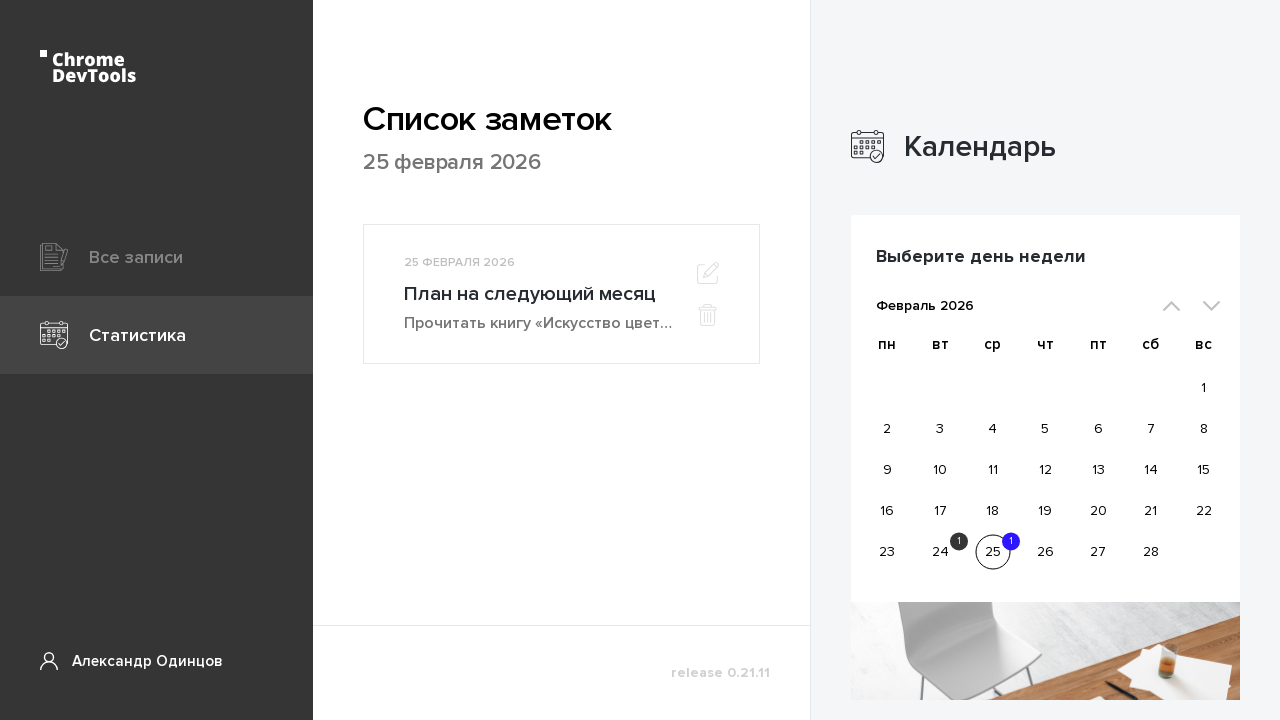

Article page loaded and header element appeared
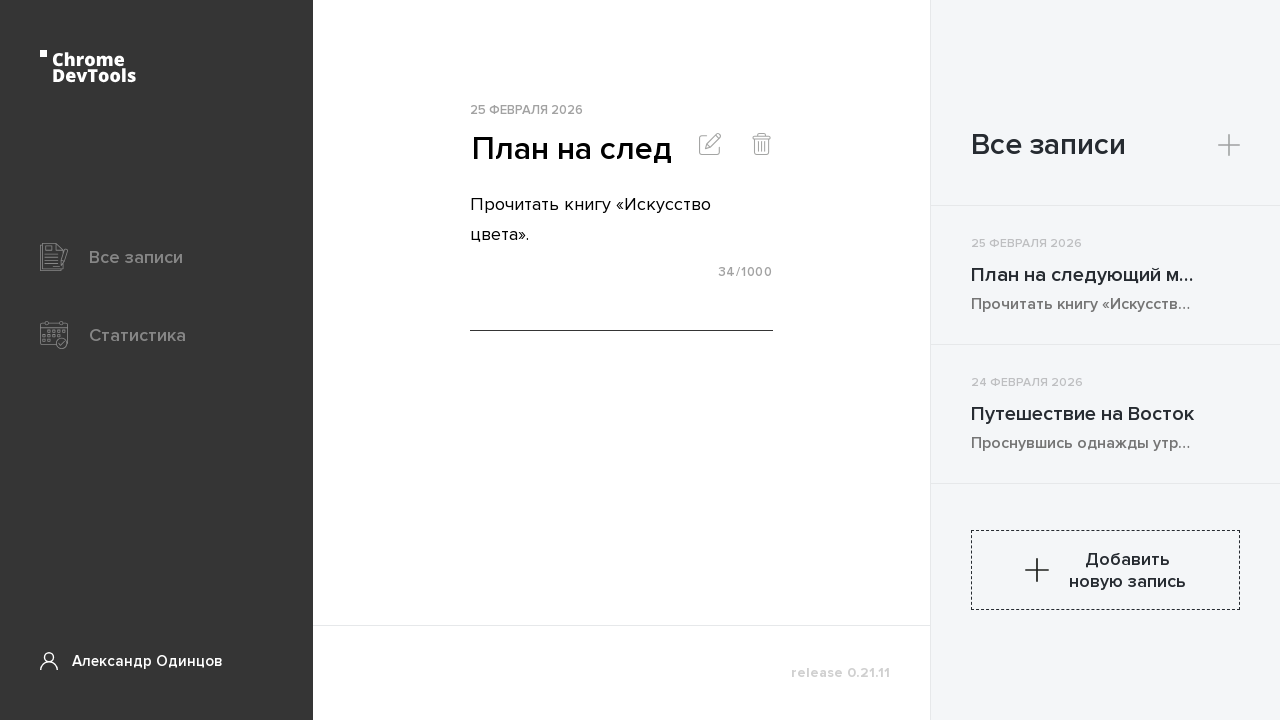

Clicked delete button to remove article at (762, 144) on button.pageArticle__button:nth-of-type(2) > svg.pageArticle__icon
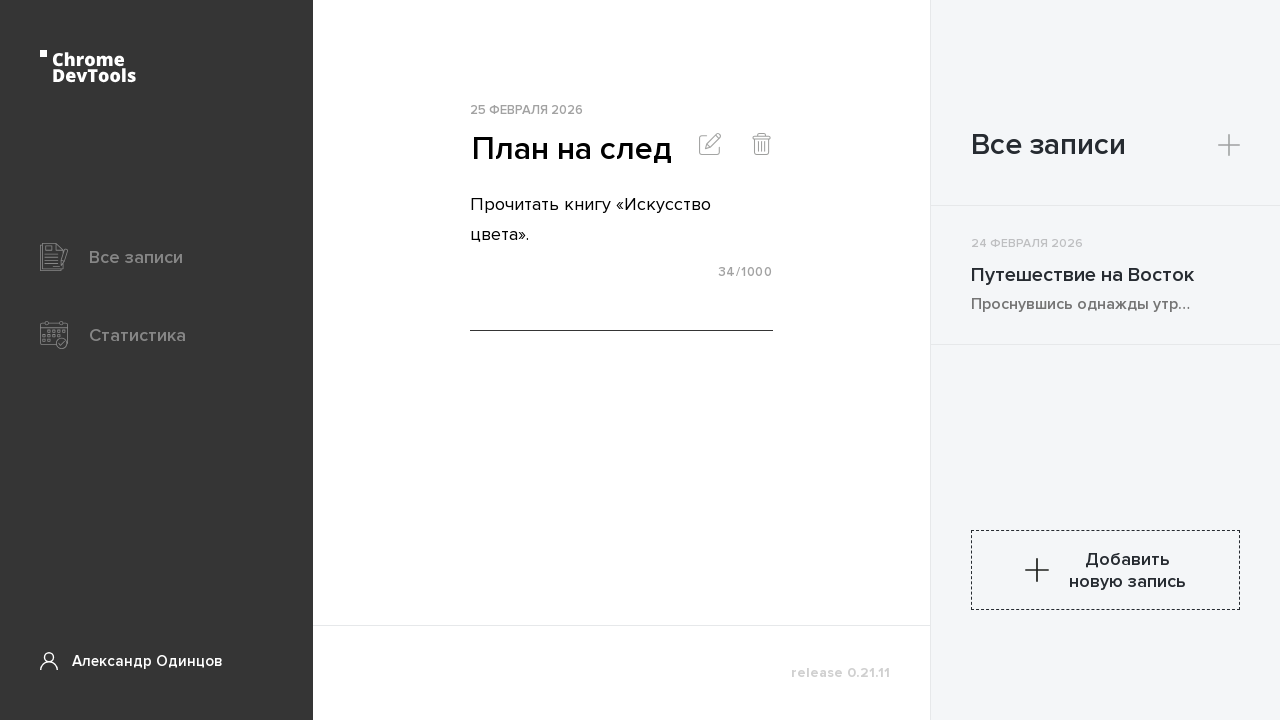

Clicked on another article preview to open it at (1106, 275) on div.articlePreview.pageArticle__articlePreview:nth-of-type(1) button.articlePrev
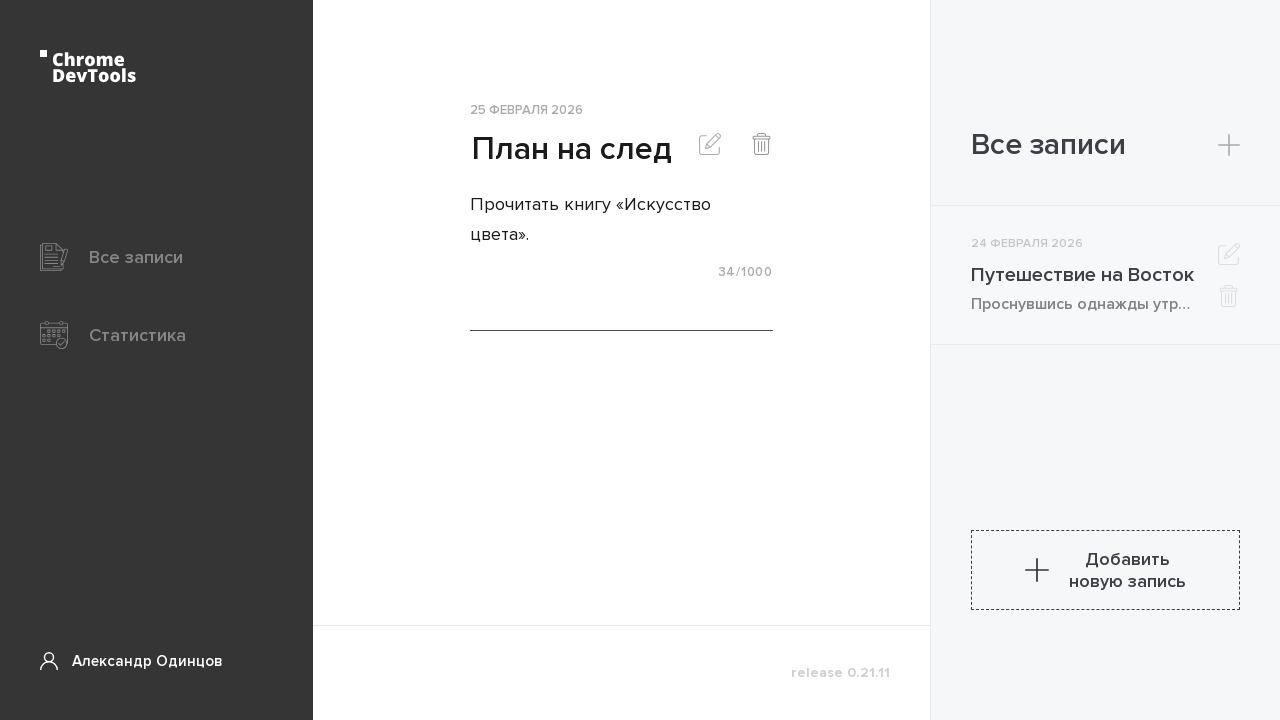

Clicked delete button to remove the second article at (762, 144) on button.pageArticle__button:nth-of-type(2) > svg.pageArticle__icon
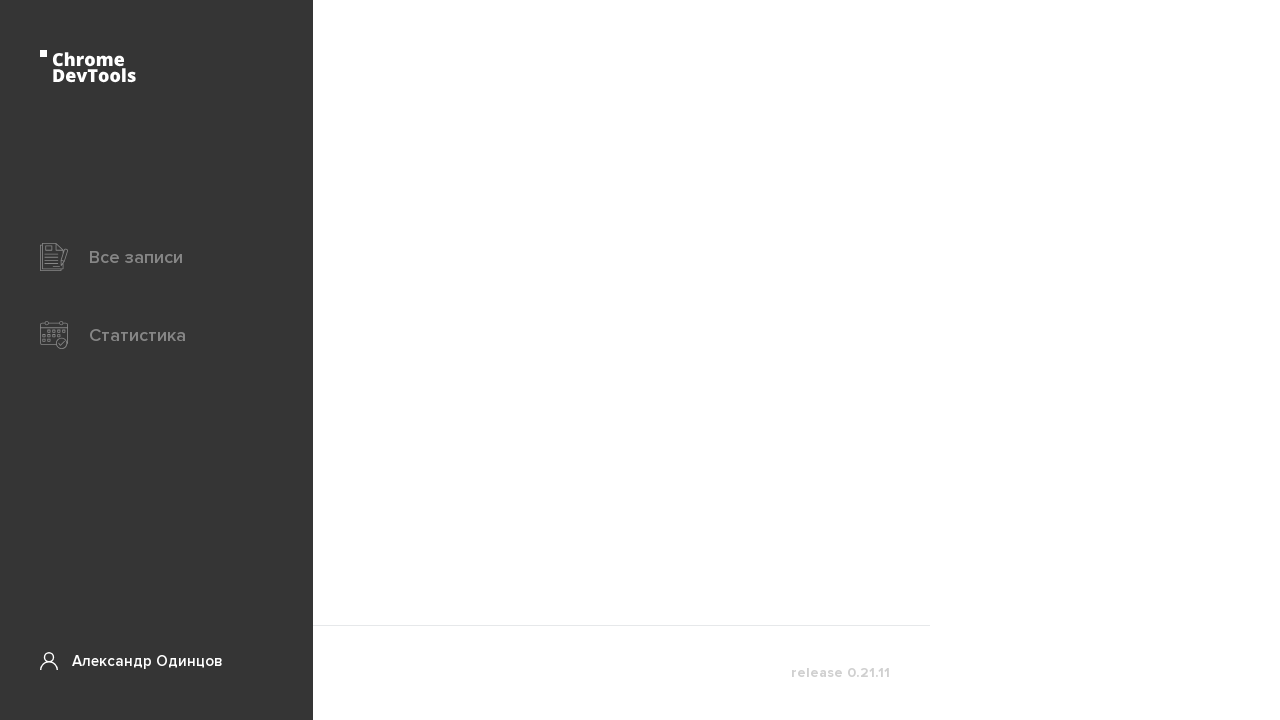

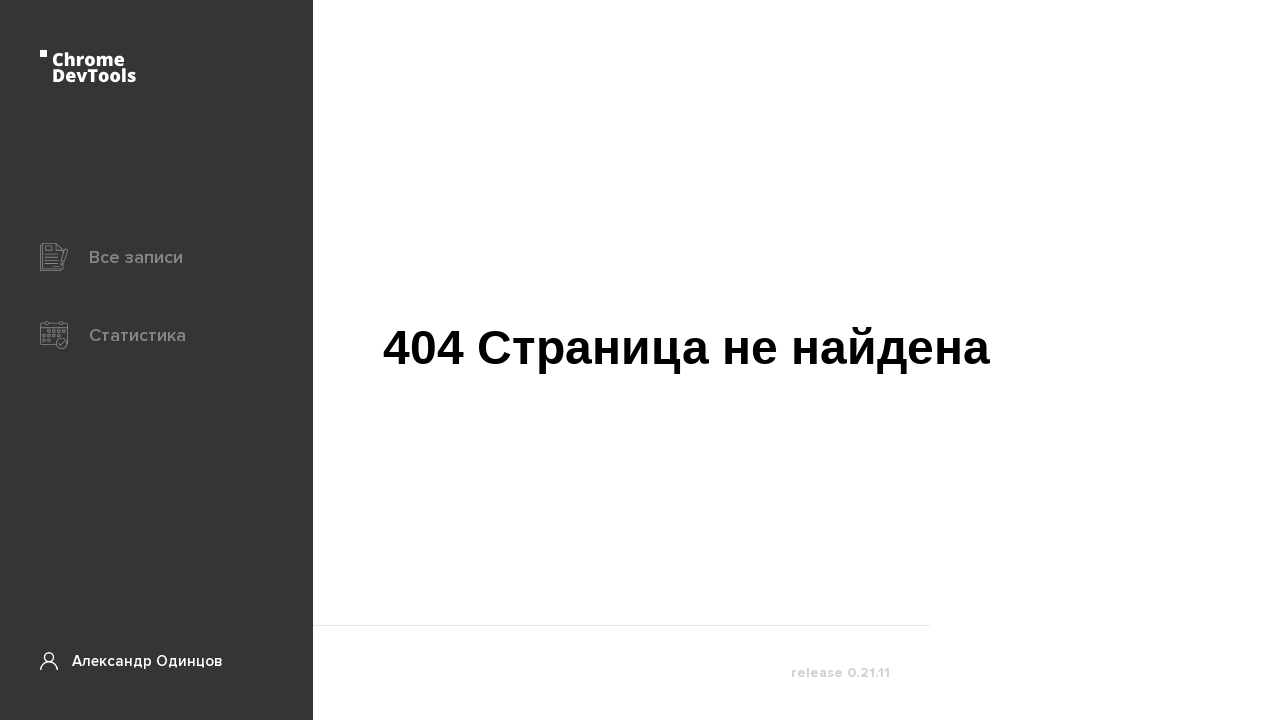